Tests dynamic loading page by navigating to it, clicking on example 2, and clicking the Start button

Starting URL: https://the-internet.herokuapp.com/

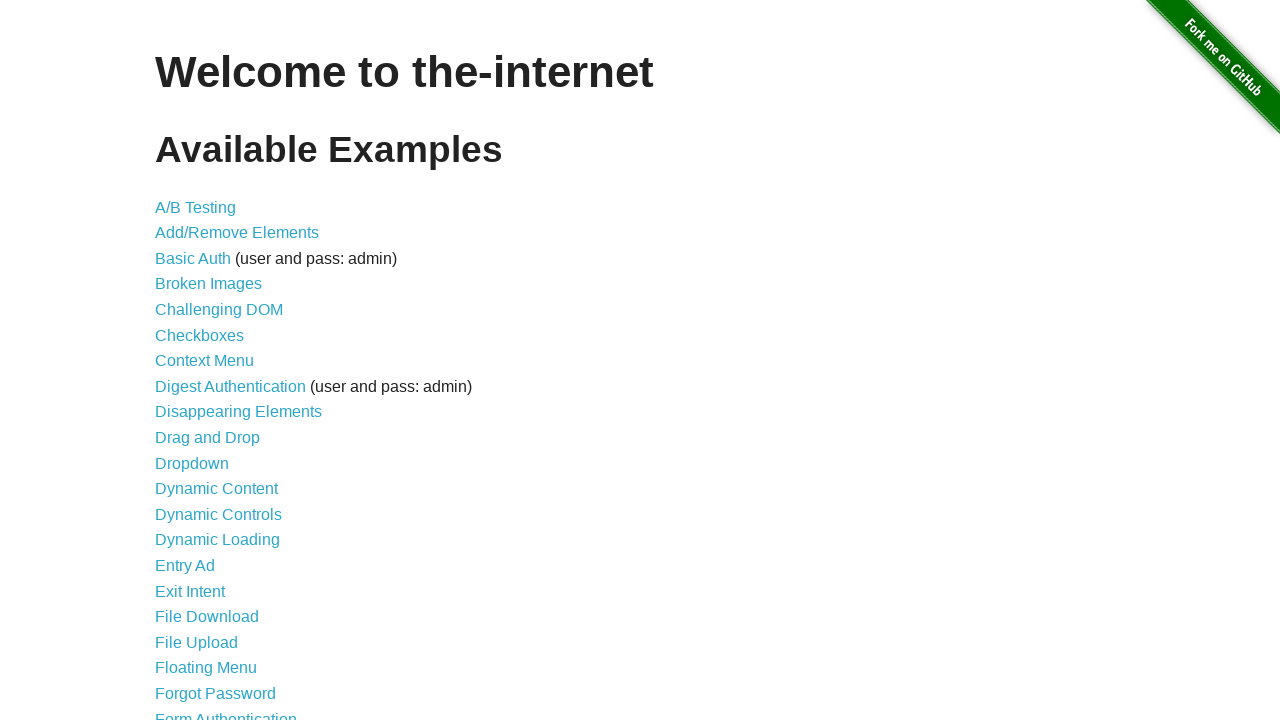

Clicked on Dynamic Loading link at (218, 540) on xpath=//a[@href='/dynamic_loading']
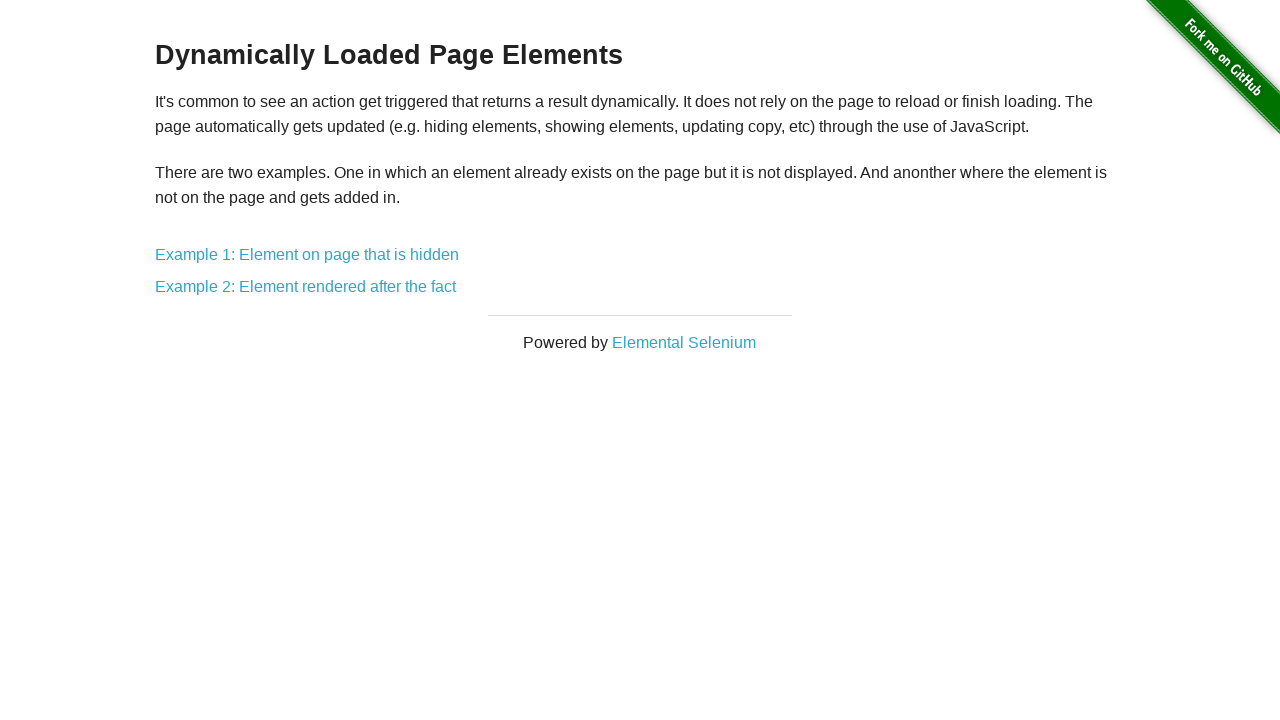

Clicked on Example 2 link at (306, 287) on xpath=//a[@href='/dynamic_loading/2']
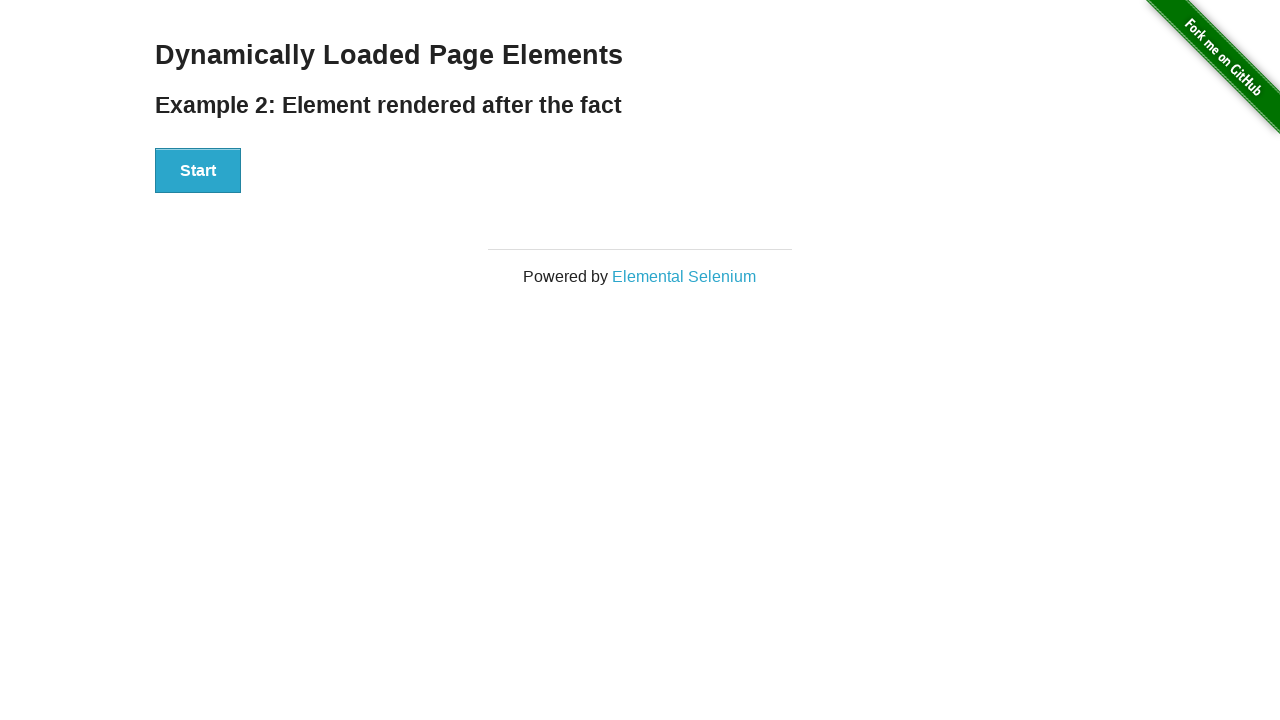

Clicked the Start button at (198, 171) on xpath=//button[normalize-space(text())='Start']
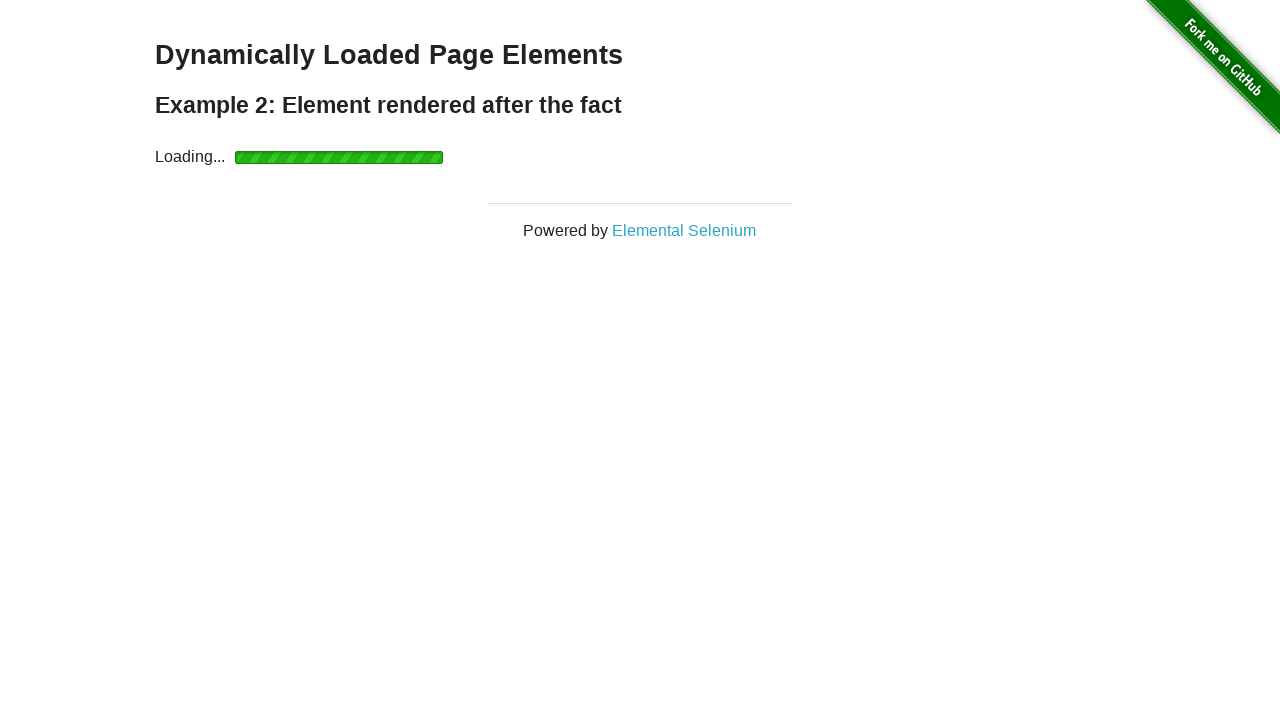

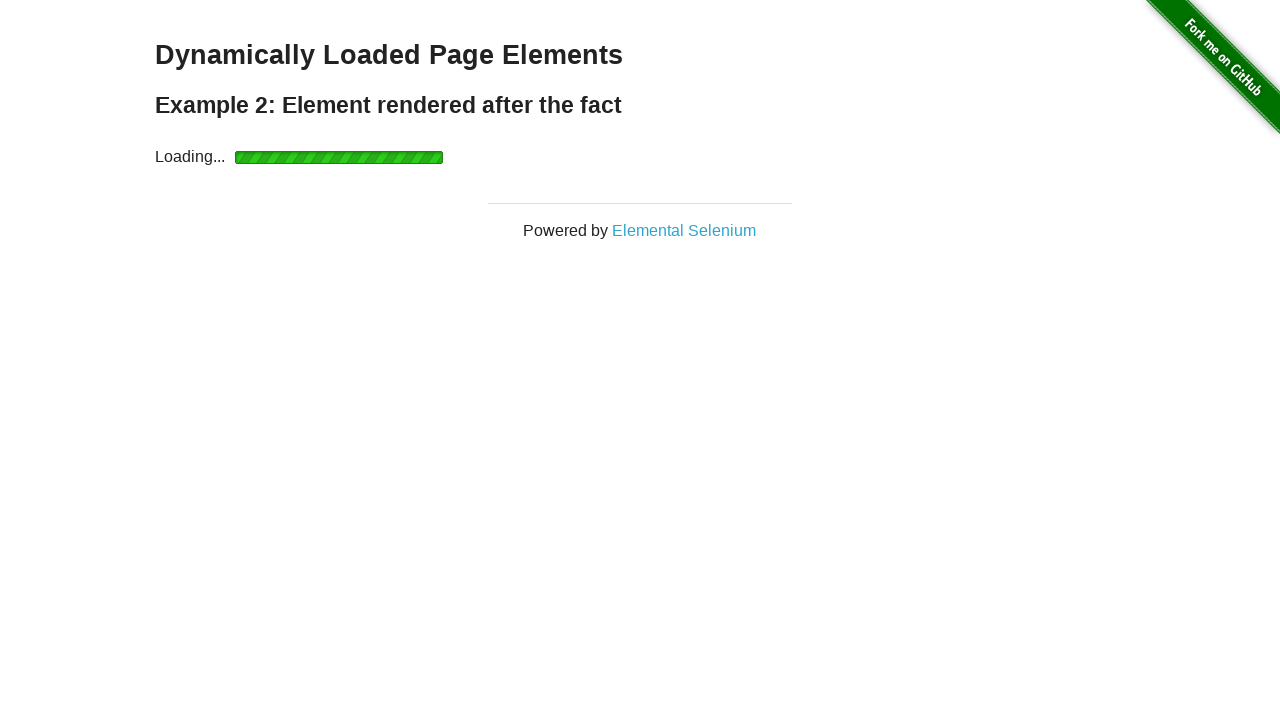